Tests dropdown selection functionality by selecting a country from a dropdown menu on the OrangeHRM trial page

Starting URL: https://www.orangehrm.com/orangehrm-30-day-trial/

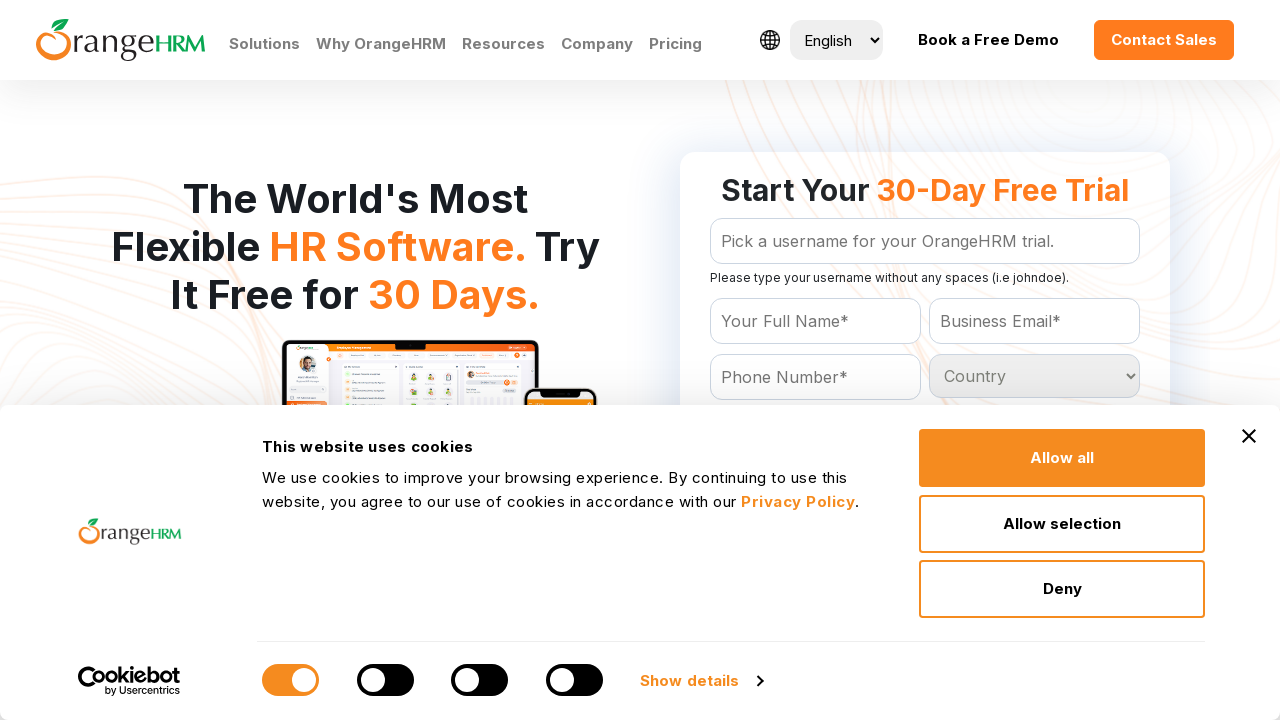

Selected 'Germany' from the country dropdown menu on #Form_getForm_Country
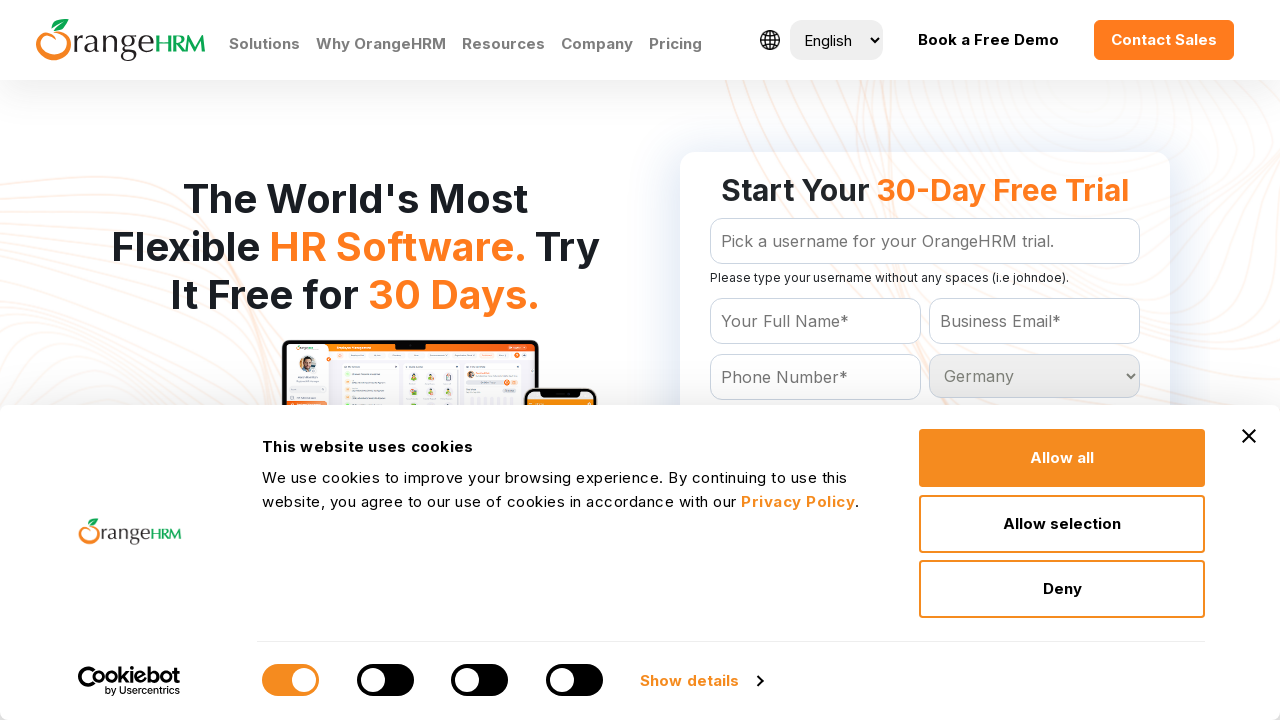

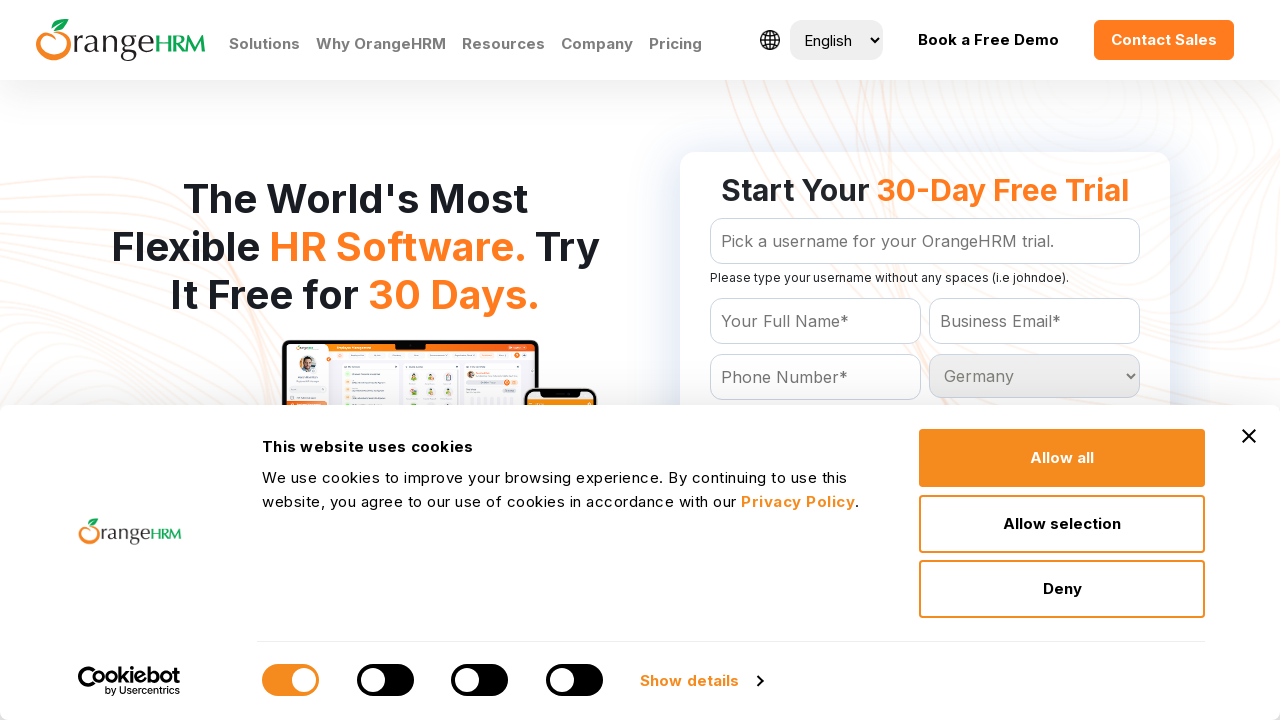